Tests file upload functionality by selecting a file using the file input, clicking the upload button, and verifying that "File Uploaded!" confirmation text is displayed.

Starting URL: https://the-internet.herokuapp.com/upload

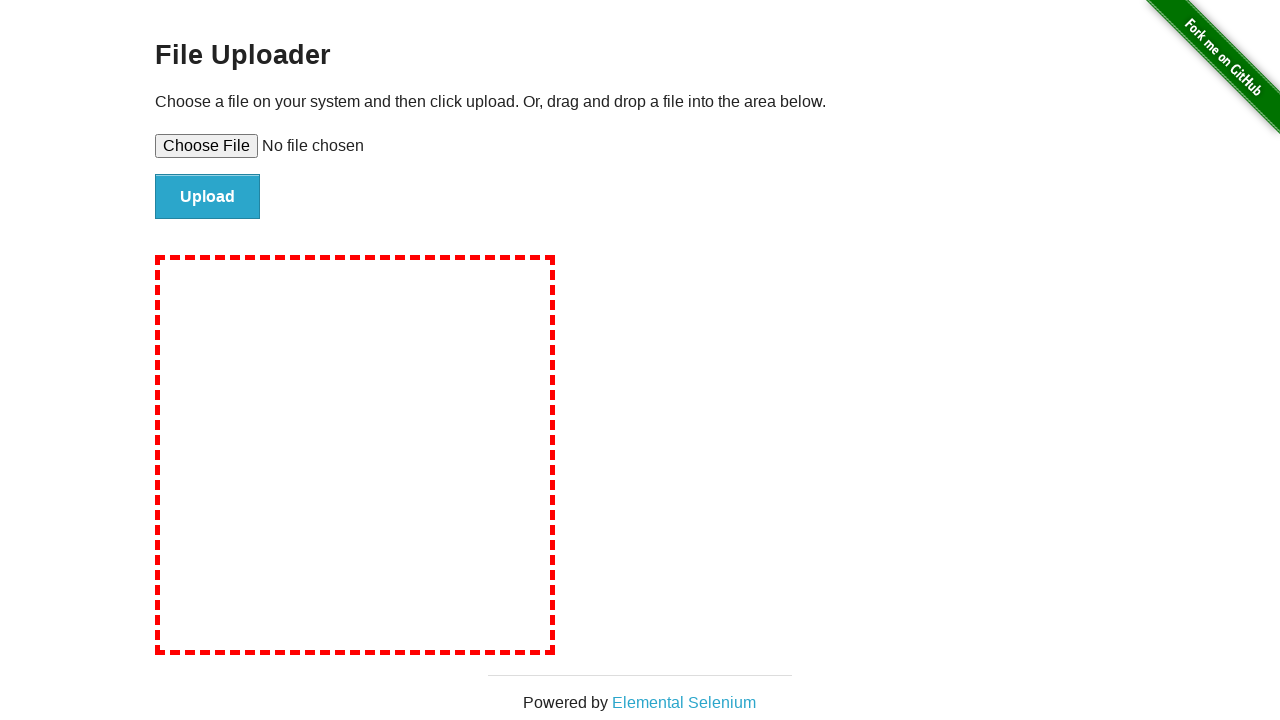

Set file input with test_upload_file.txt
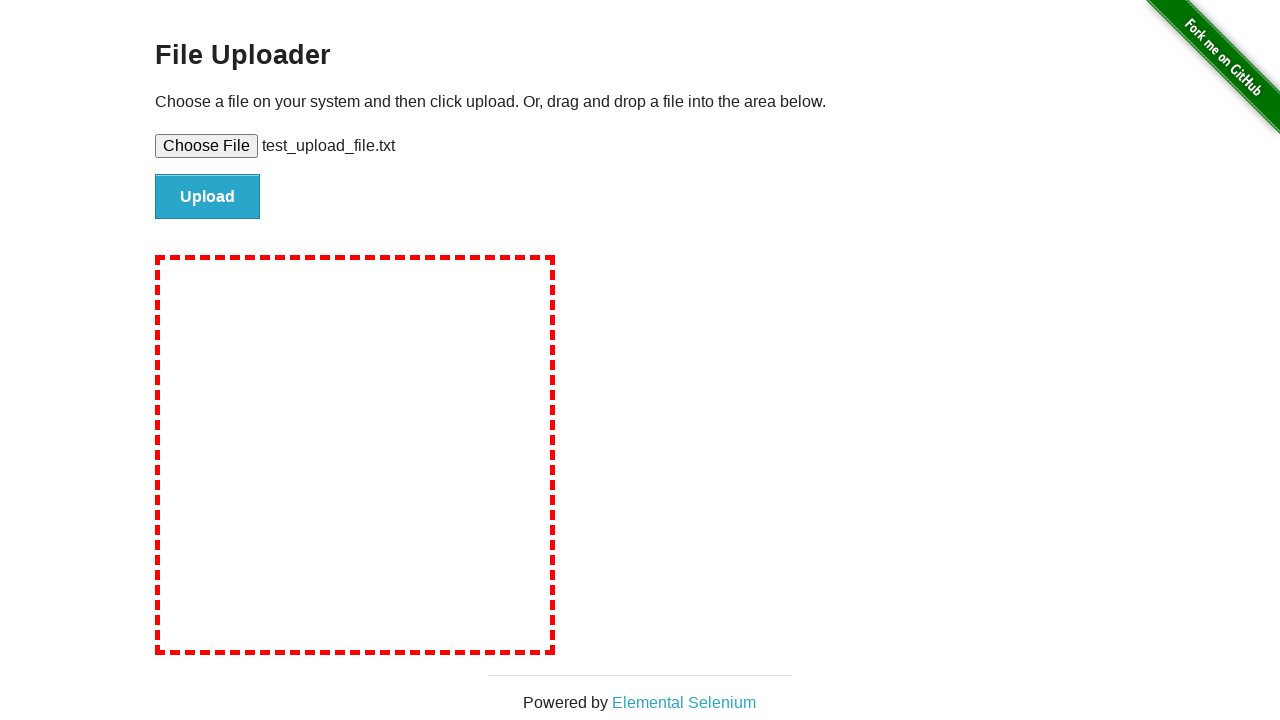

Clicked upload button at (208, 197) on #file-submit
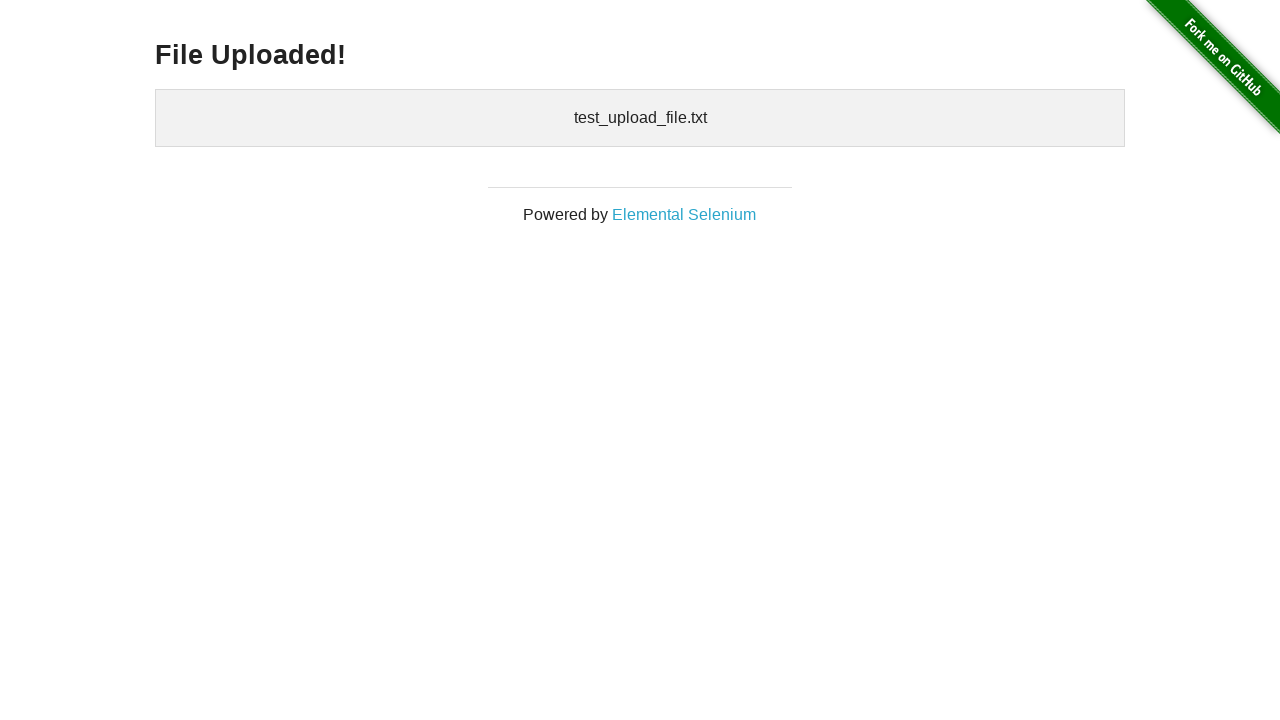

Success message h3 element loaded
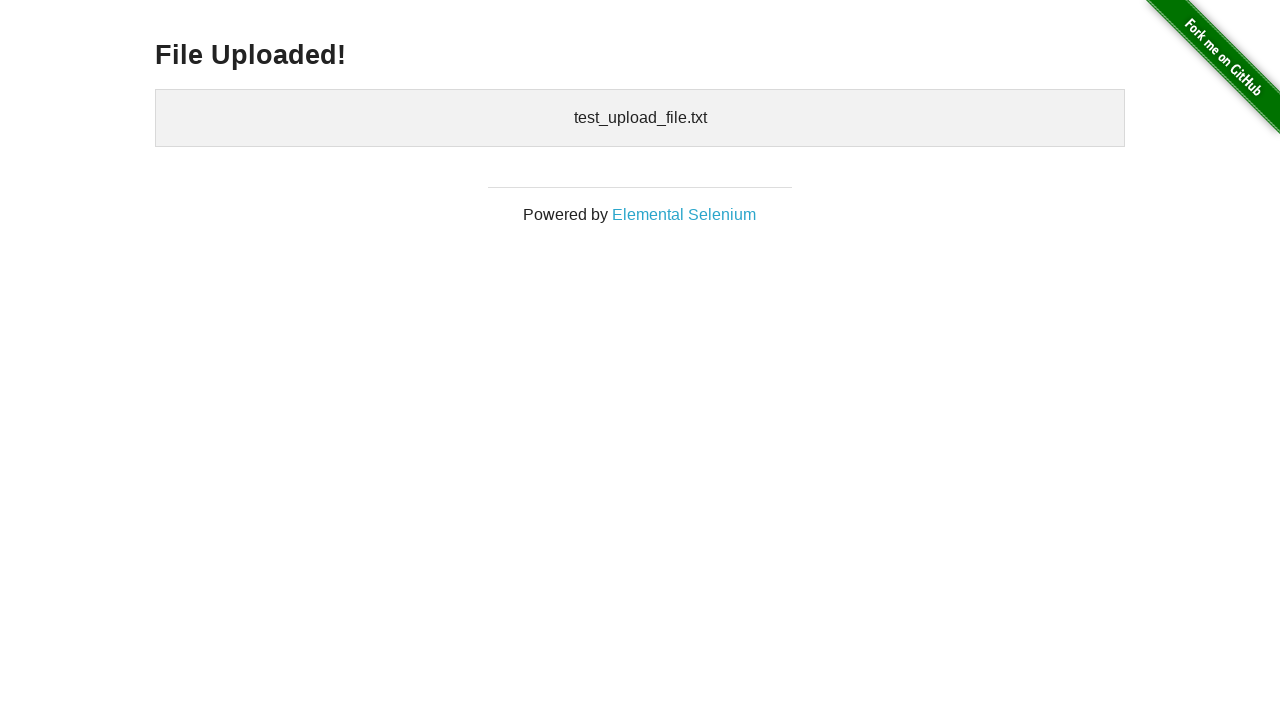

Located success message element
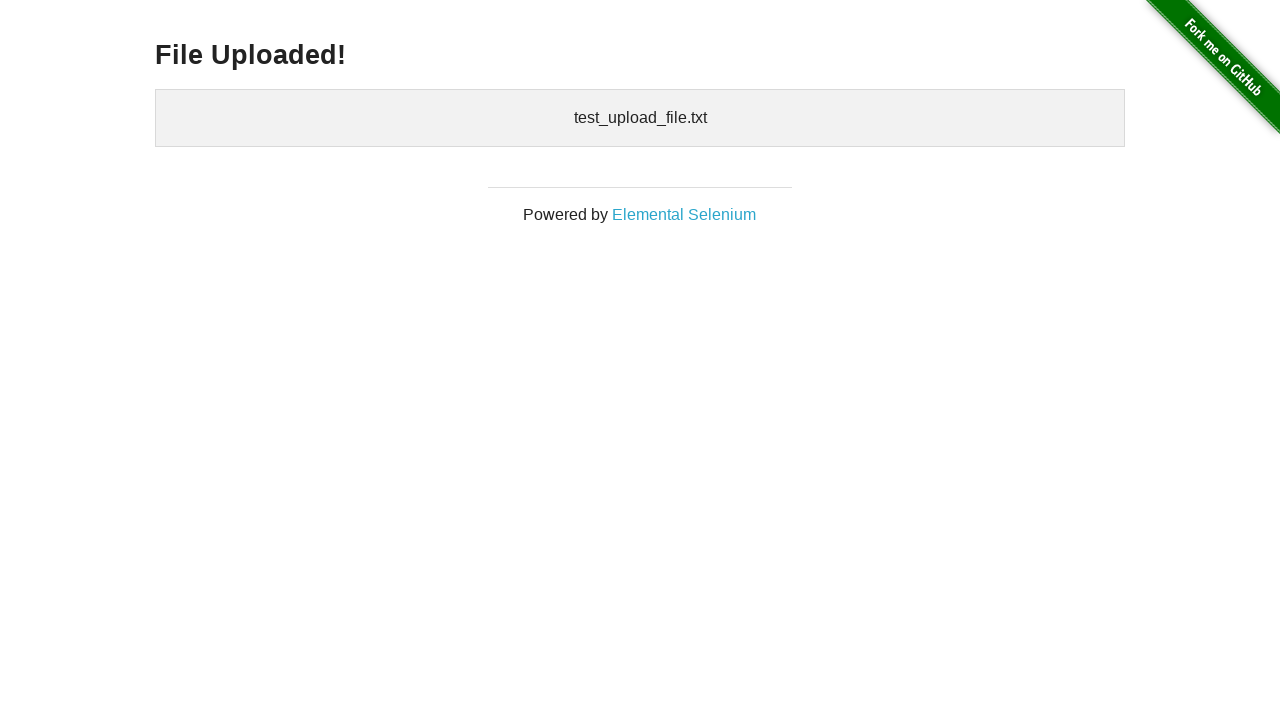

Verified 'File Uploaded!' confirmation text displayed
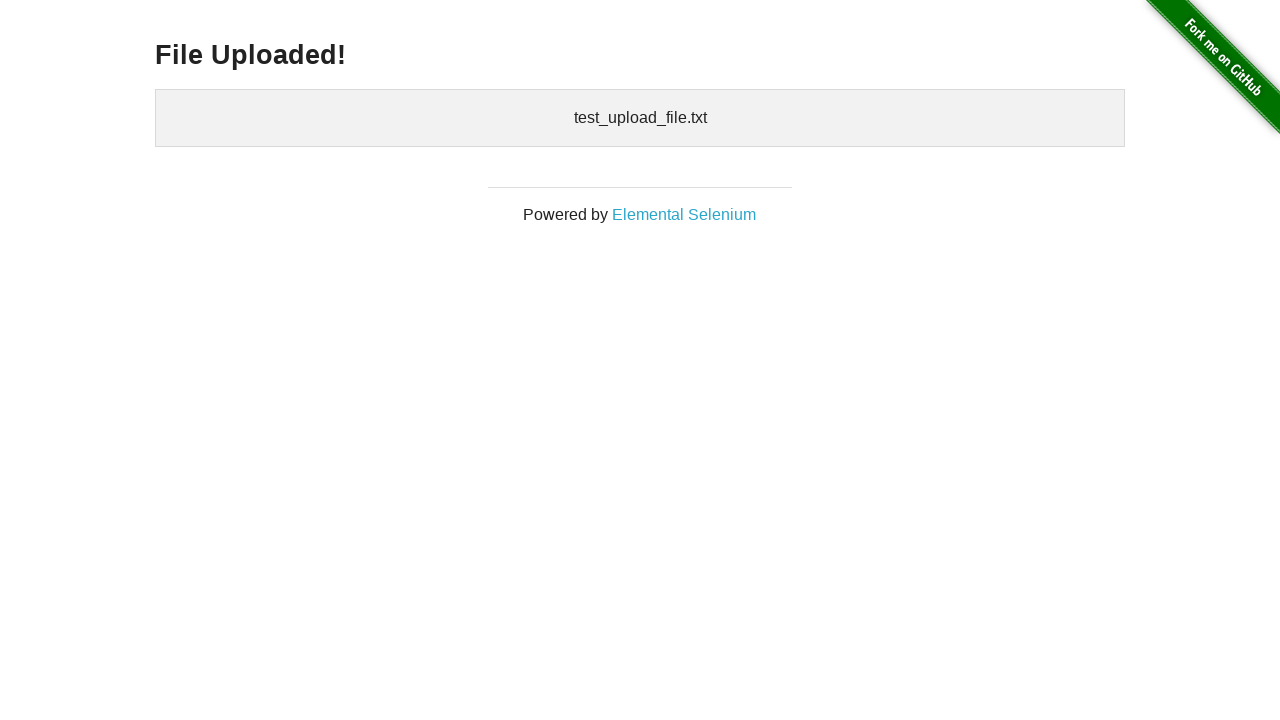

Cleaned up temporary test file
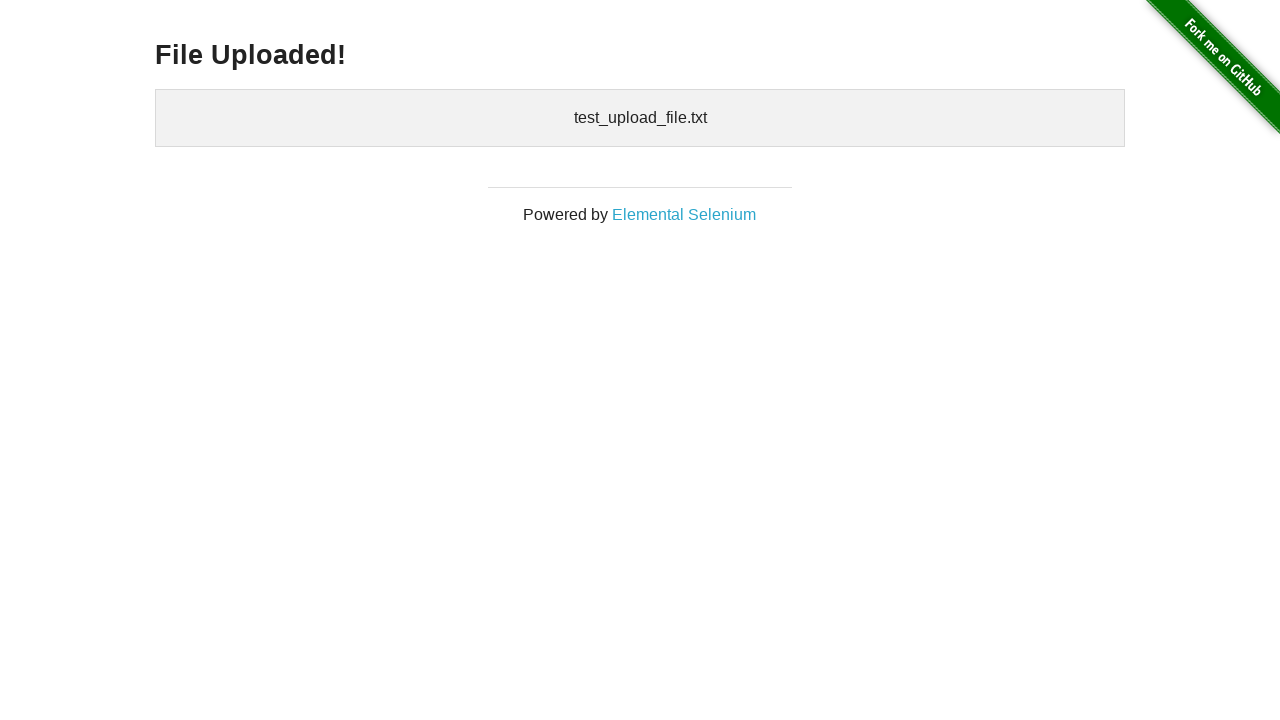

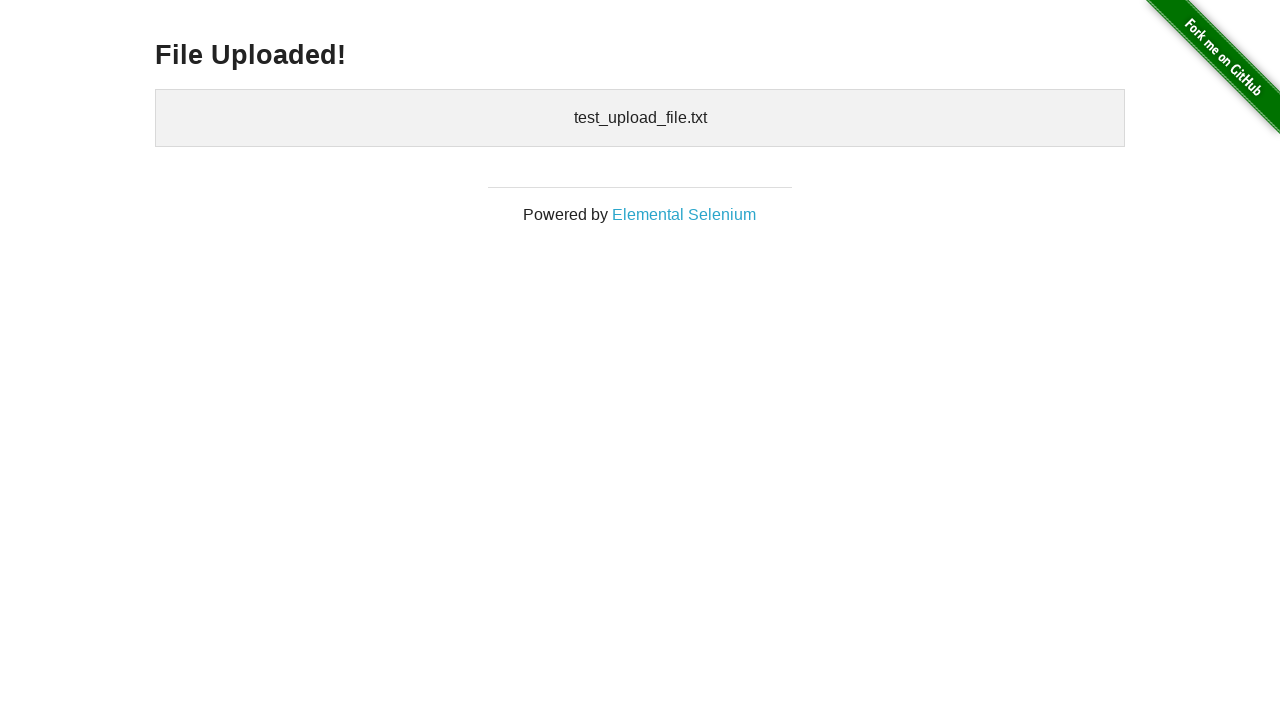